Tests jQuery UI selectable functionality by performing click-and-hold actions to select multiple items from a list

Starting URL: https://jqueryui.com/selectable/

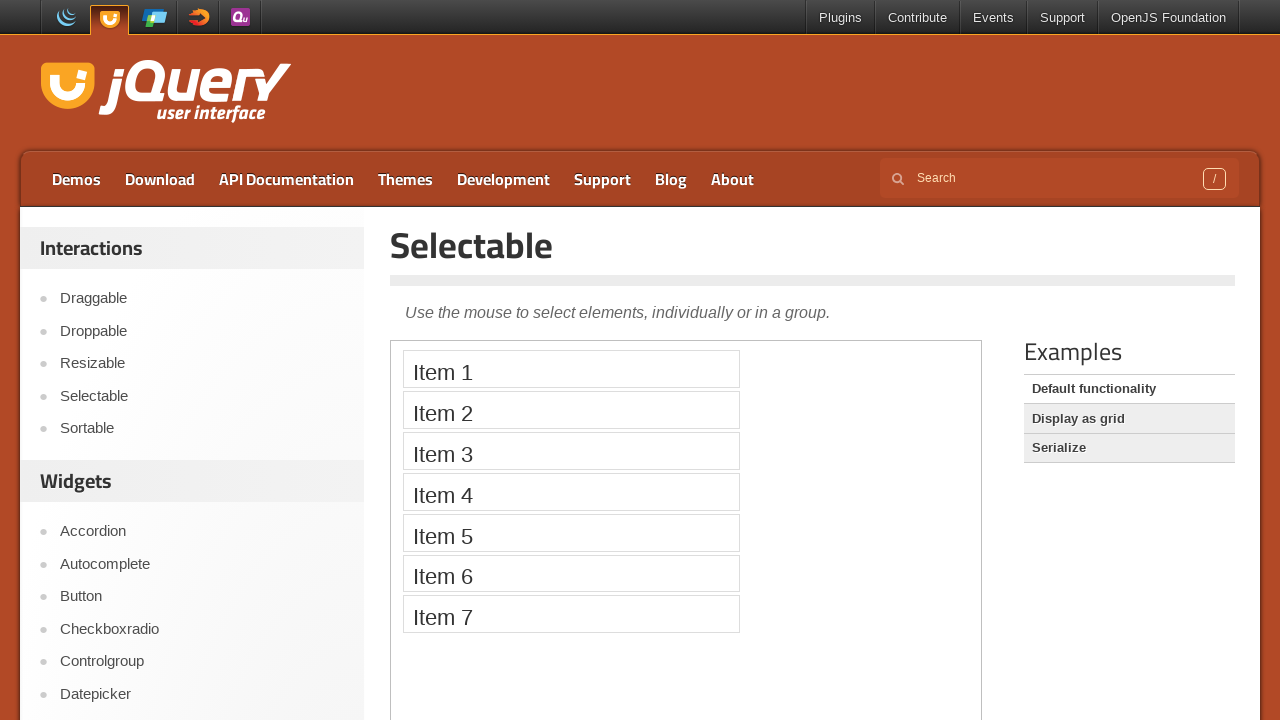

Located demo iframe for jQuery UI selectable
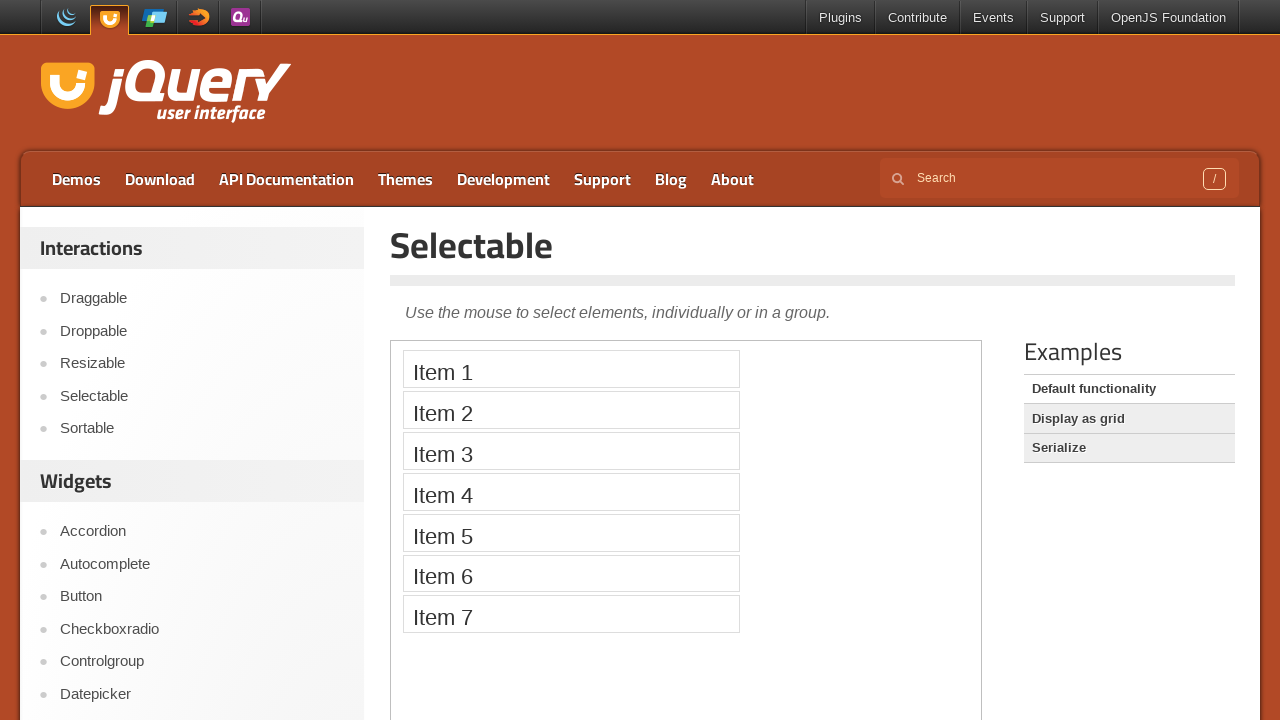

Located first selectable item
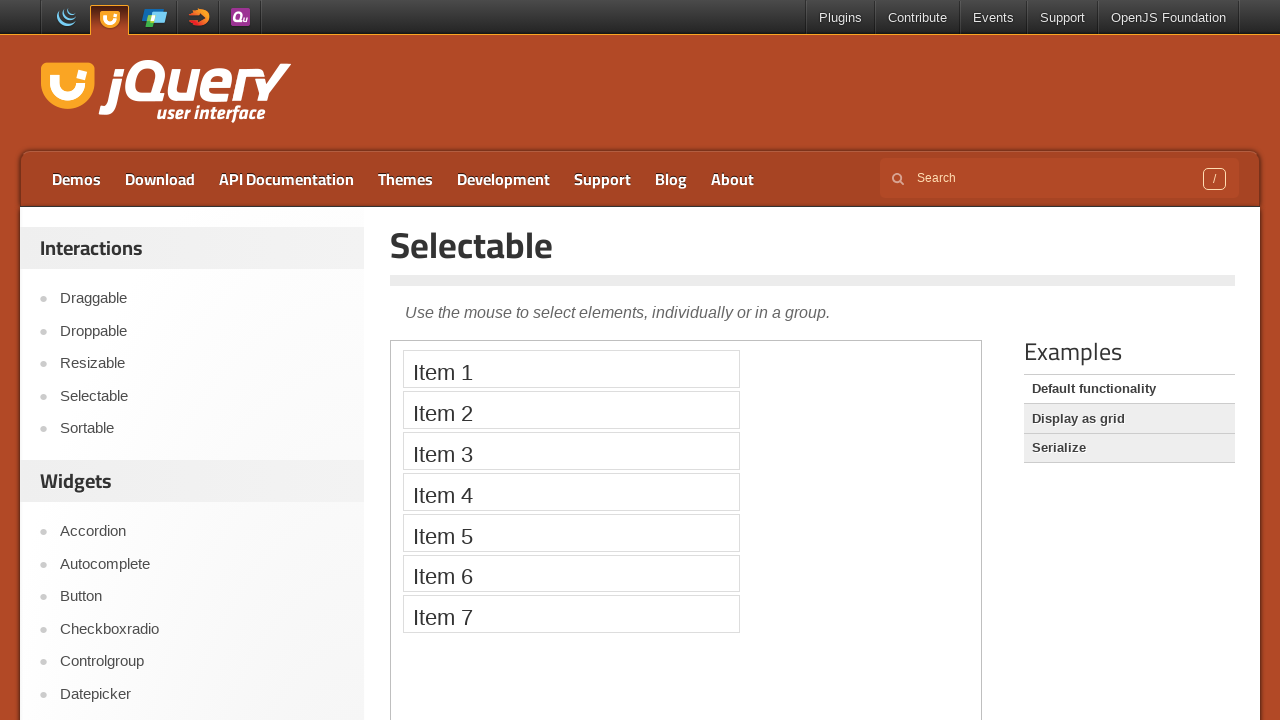

Located fourth selectable item
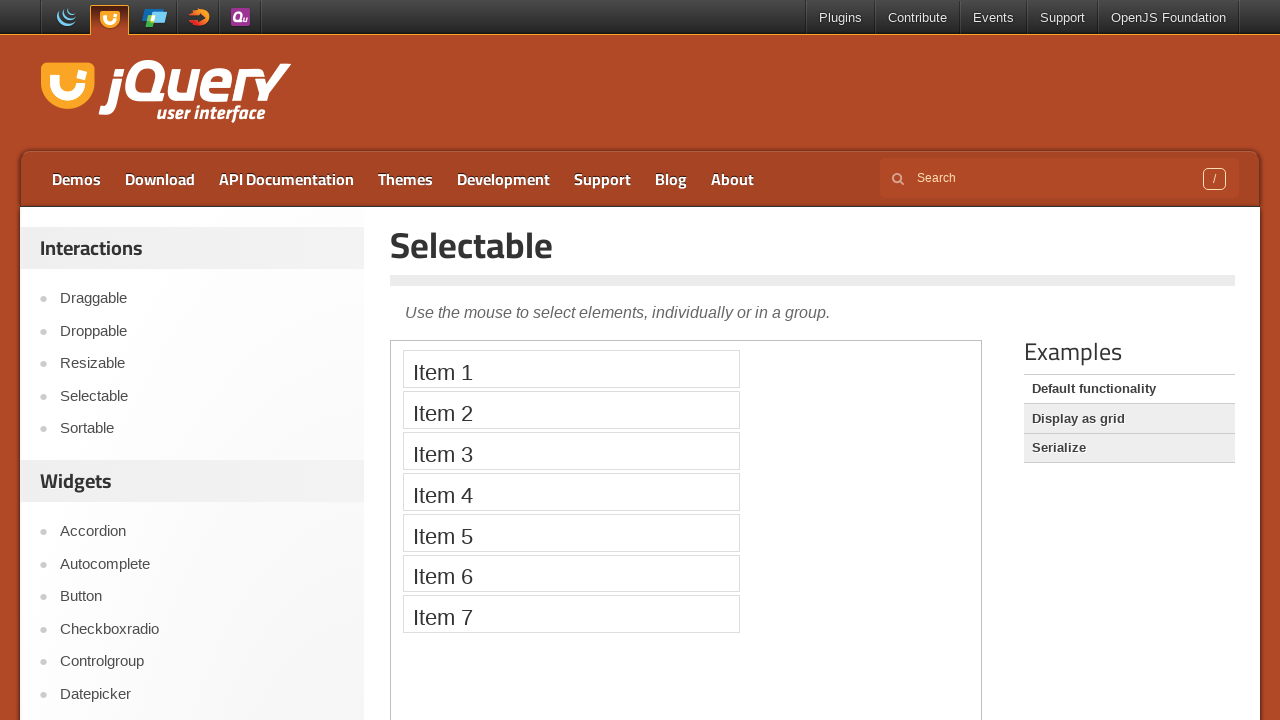

Hovered over first selectable item at (571, 369) on .demo-frame >> internal:control=enter-frame >> #selectable > li:nth-child(1)
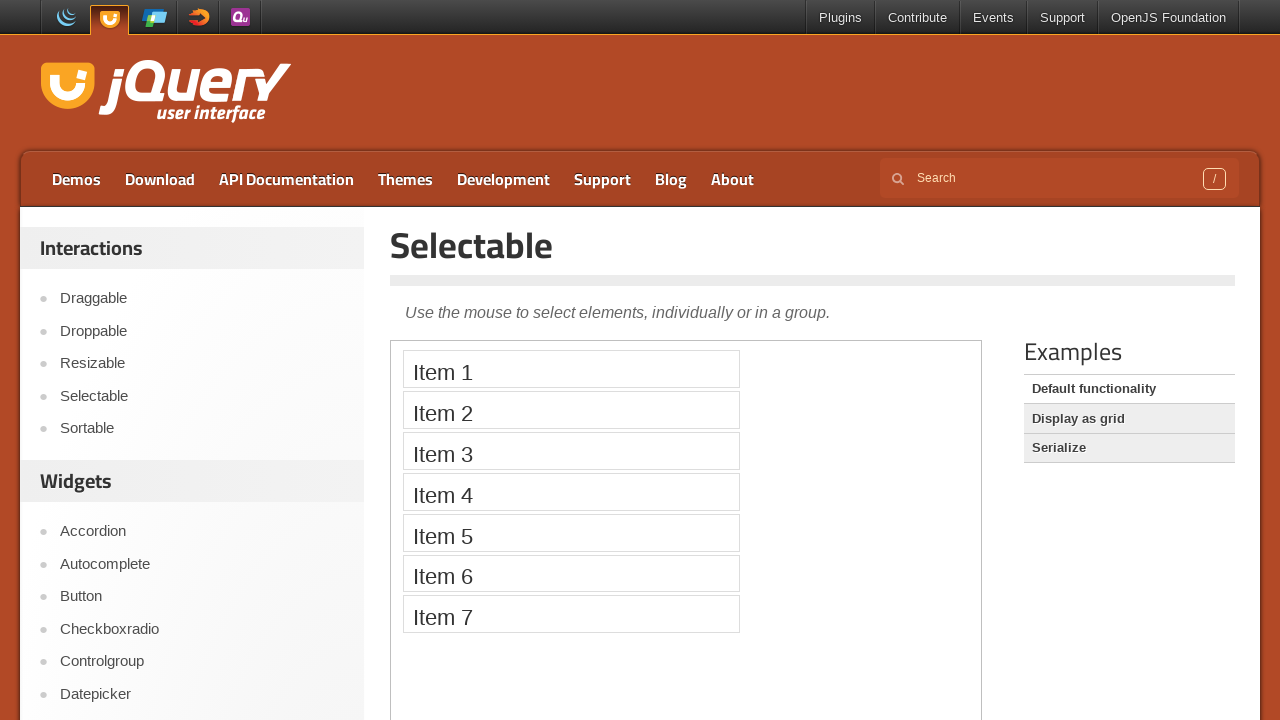

Pressed mouse button down to start selection at (571, 369)
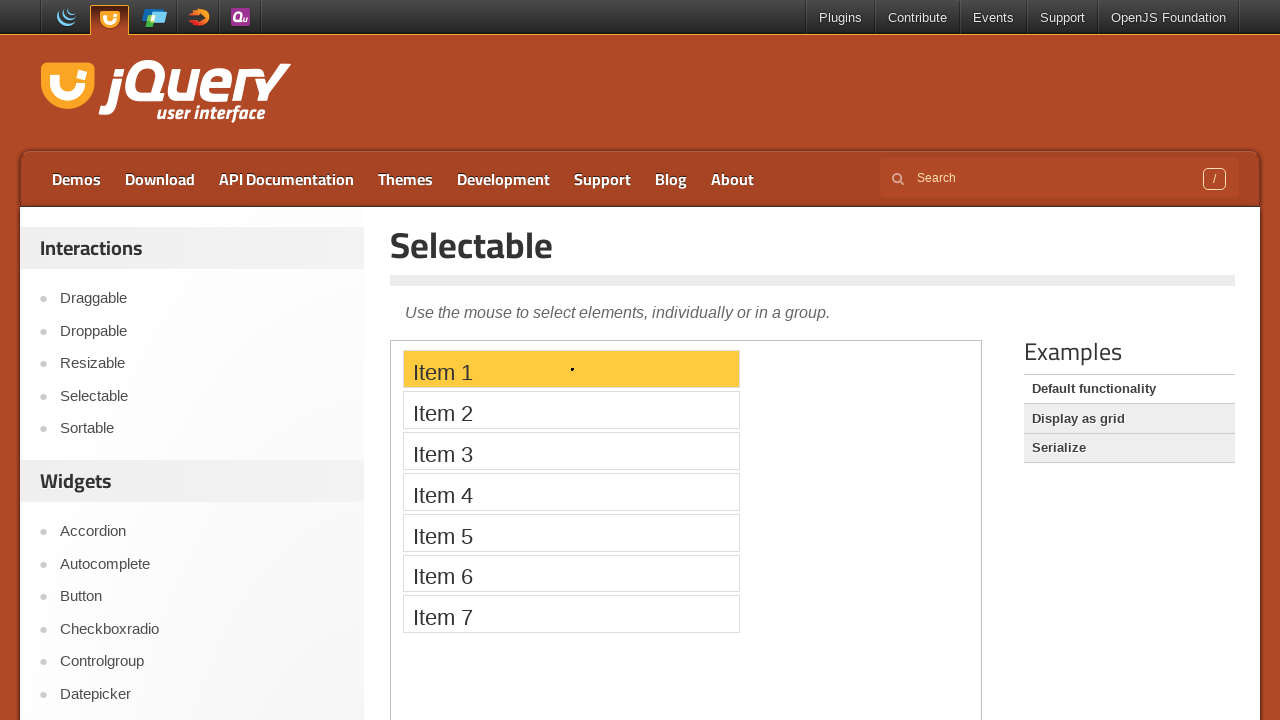

Hovered over fourth selectable item while holding mouse button at (571, 492) on .demo-frame >> internal:control=enter-frame >> #selectable > li:nth-child(4)
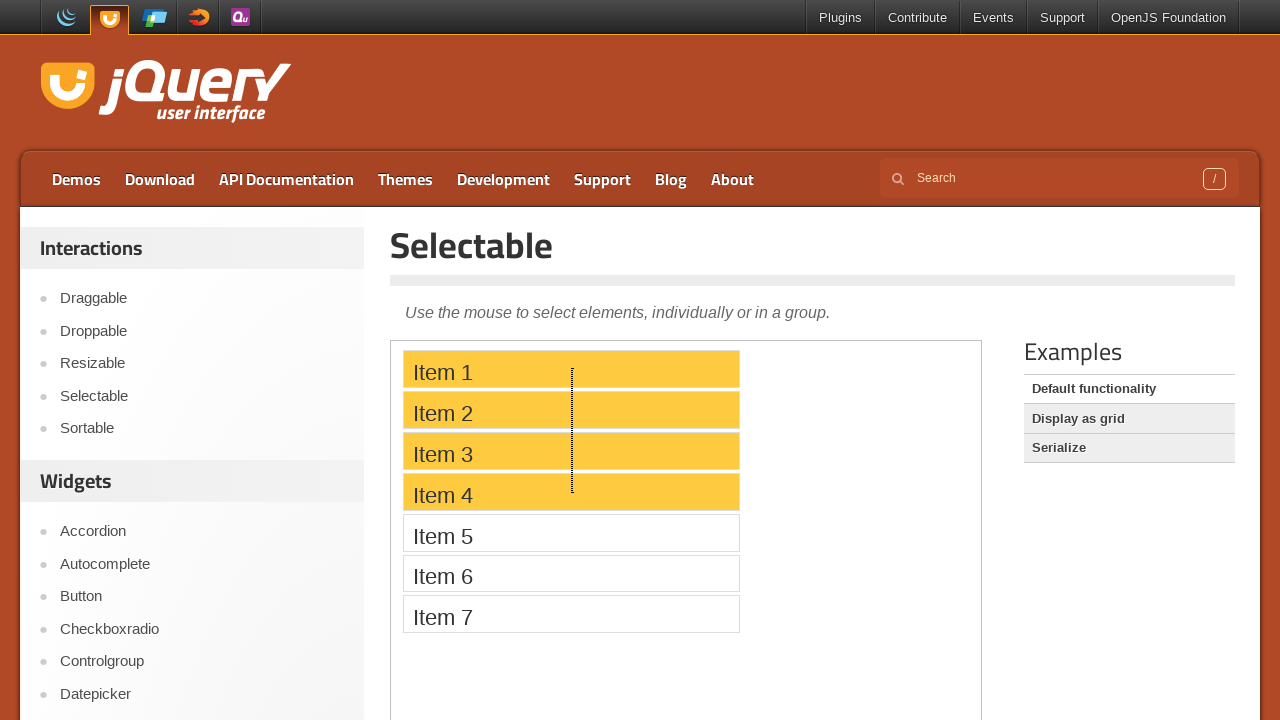

Released mouse button to complete click-and-hold selection of items 1-4 at (571, 492)
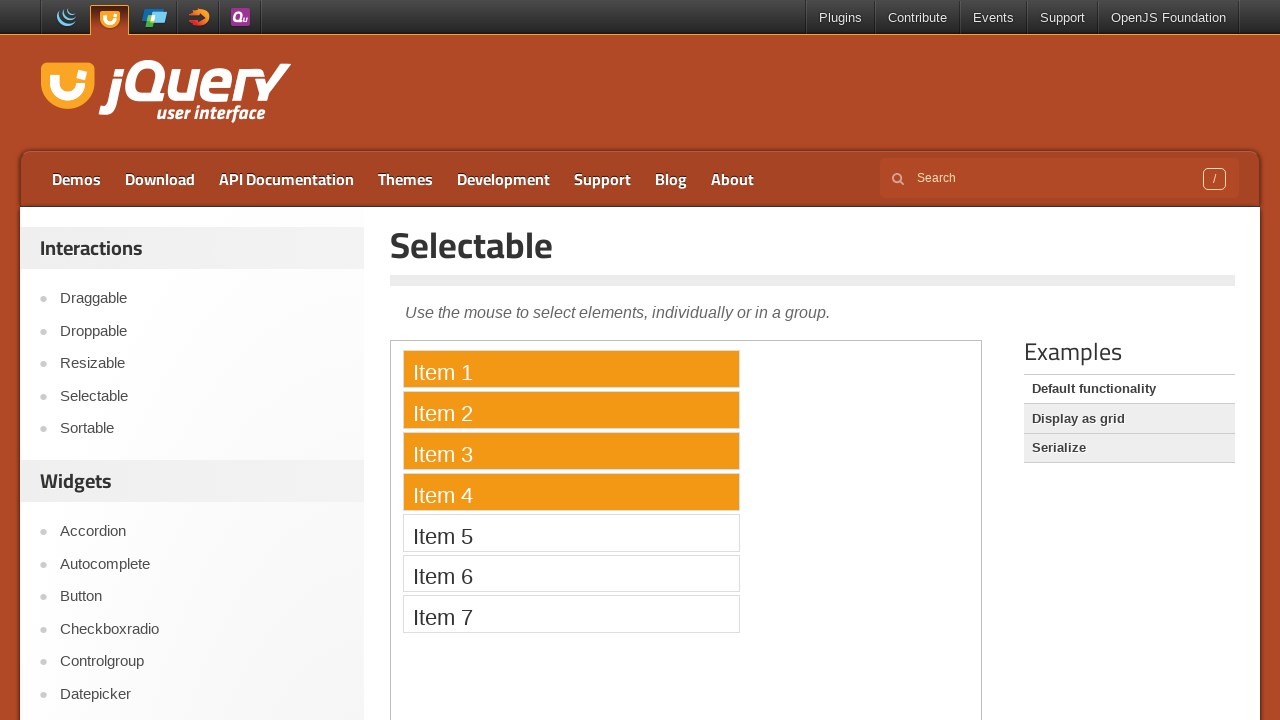

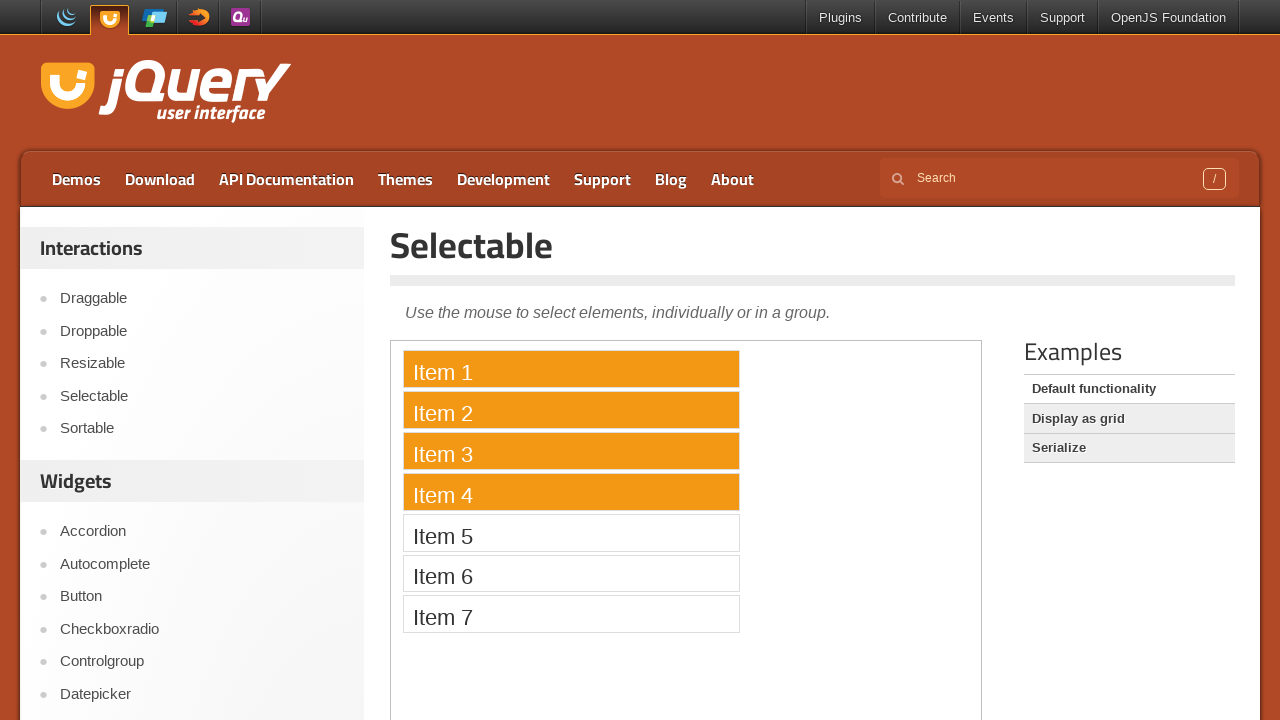